Navigates to a world clock page and verifies that the web table with rows and columns is loaded and accessible

Starting URL: https://www.timeanddate.com/worldclock/

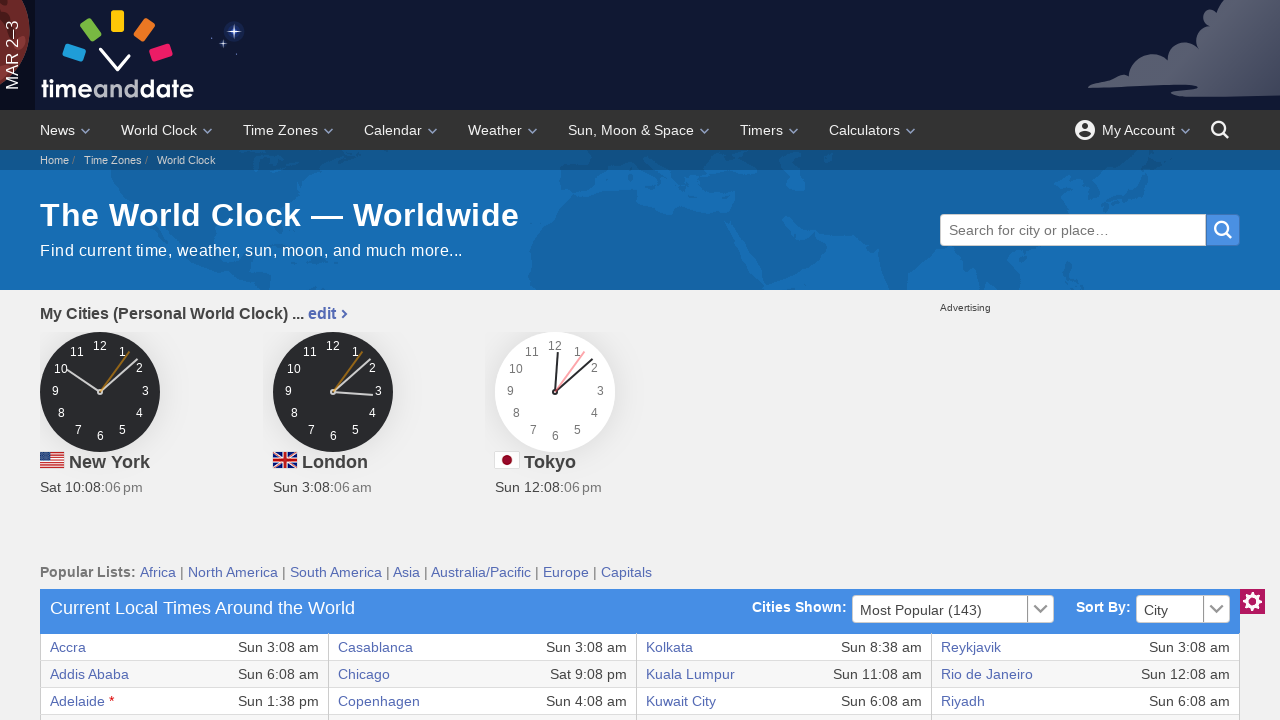

Waited for table rows to load on world clock page
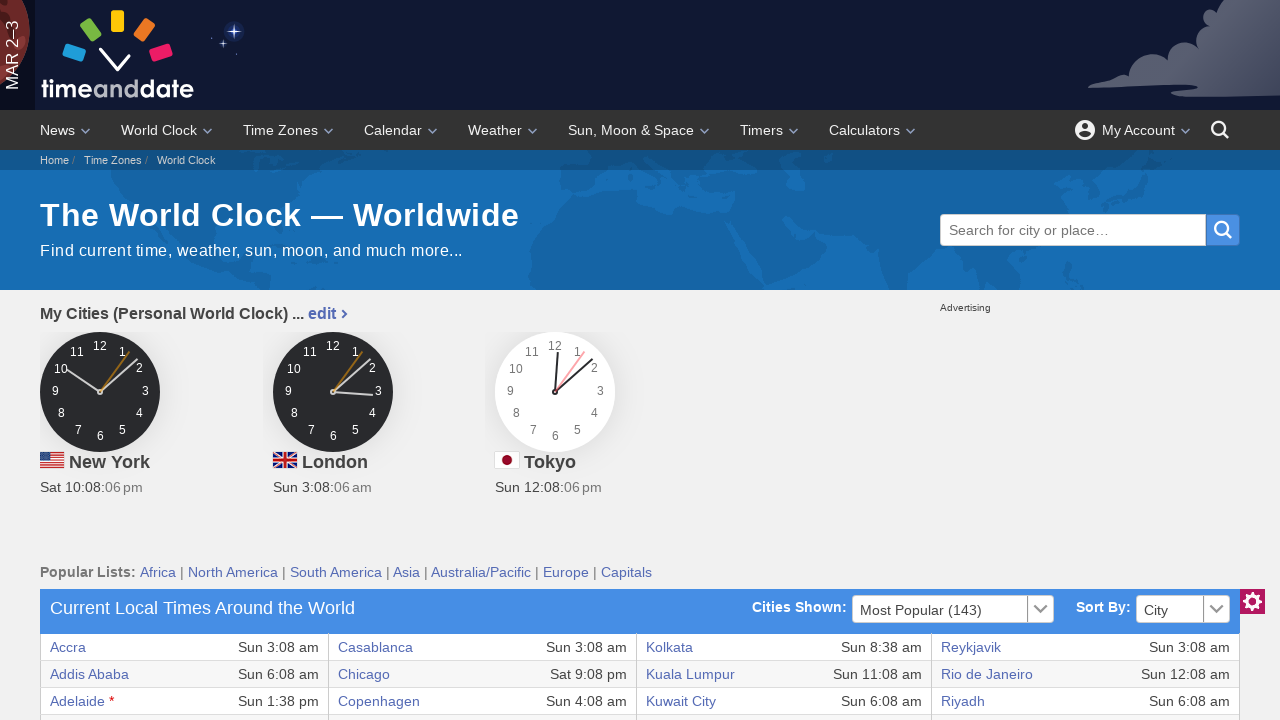

Verified table data cells are present
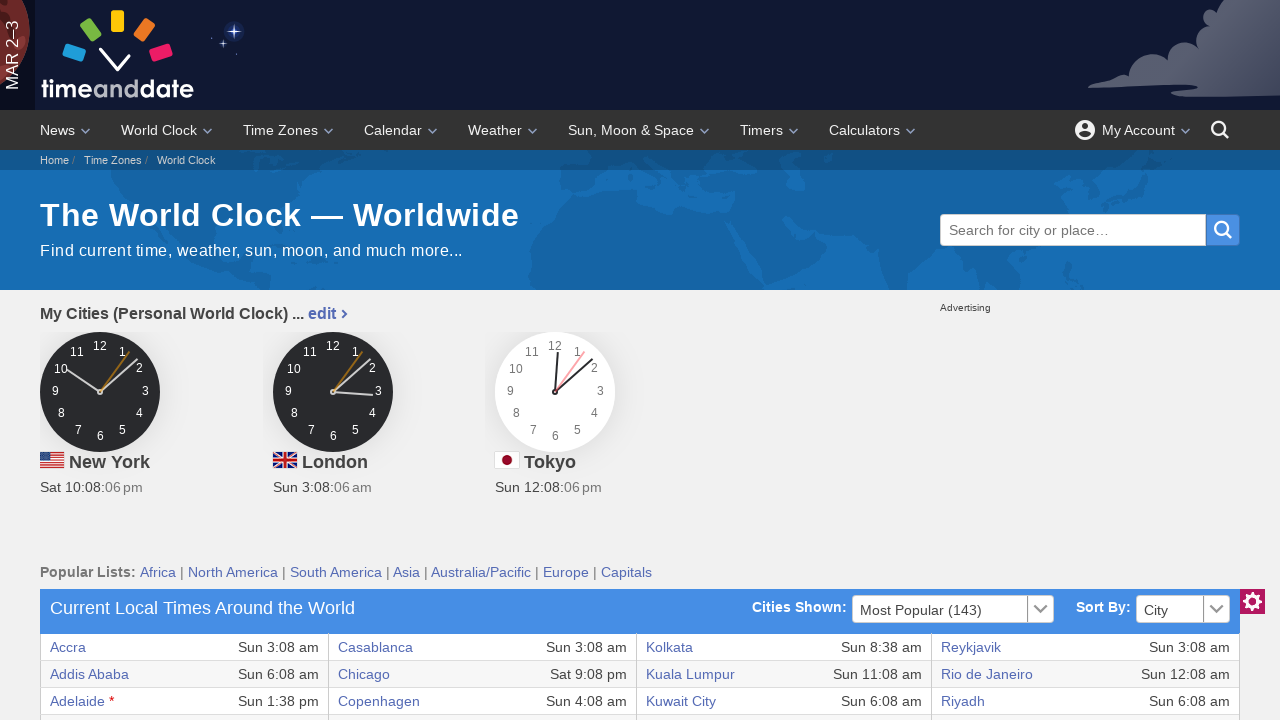

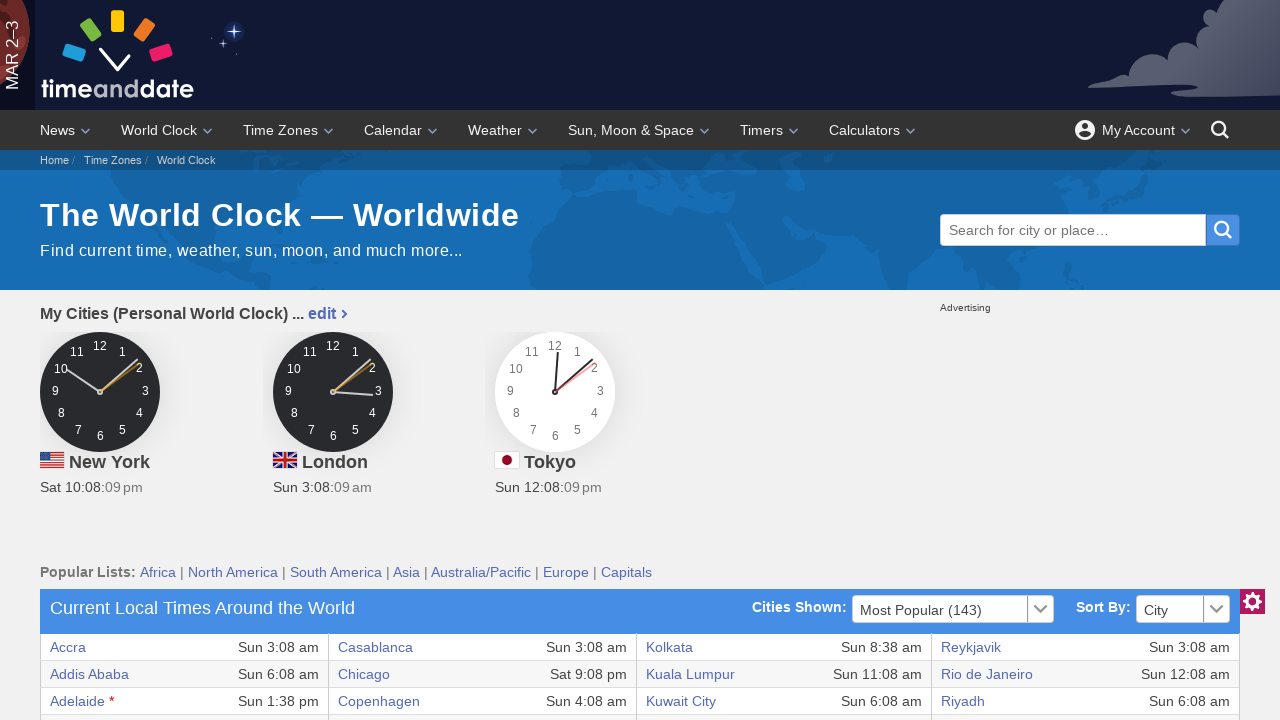